Tests geolocation override functionality by setting coordinates to Paris (Eiffel Tower), clicking a button to retrieve the coordinates, and verifying they are displayed.

Starting URL: https://bonigarcia.dev/selenium-webdriver-java/geolocation.html

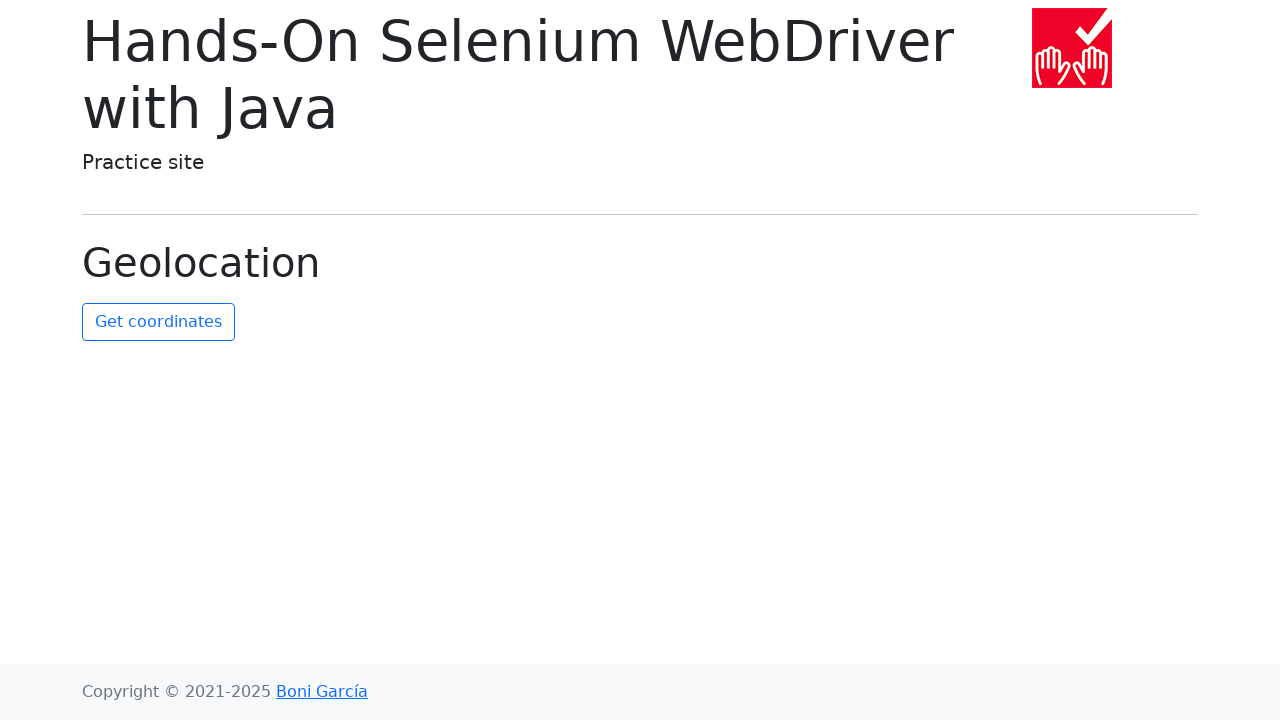

Granted geolocation permission to browser context
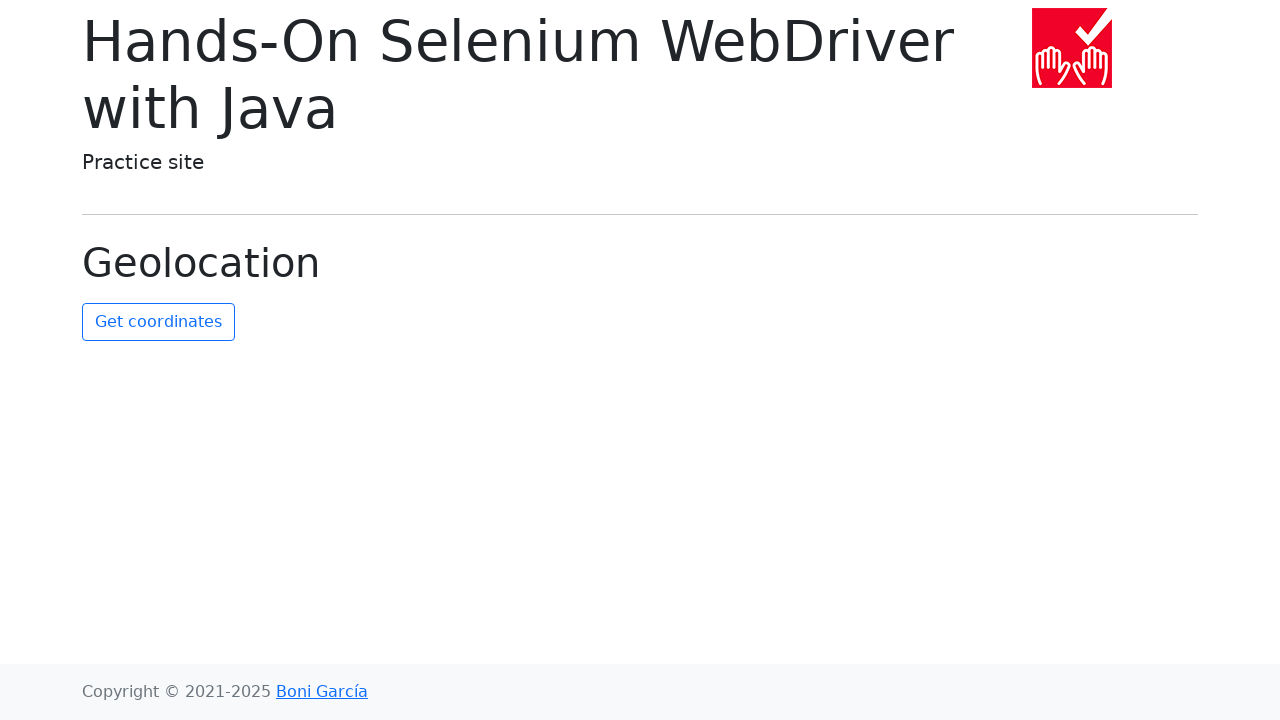

Set geolocation to Paris (Eiffel Tower coordinates: 48.8584°N, 2.2945°E)
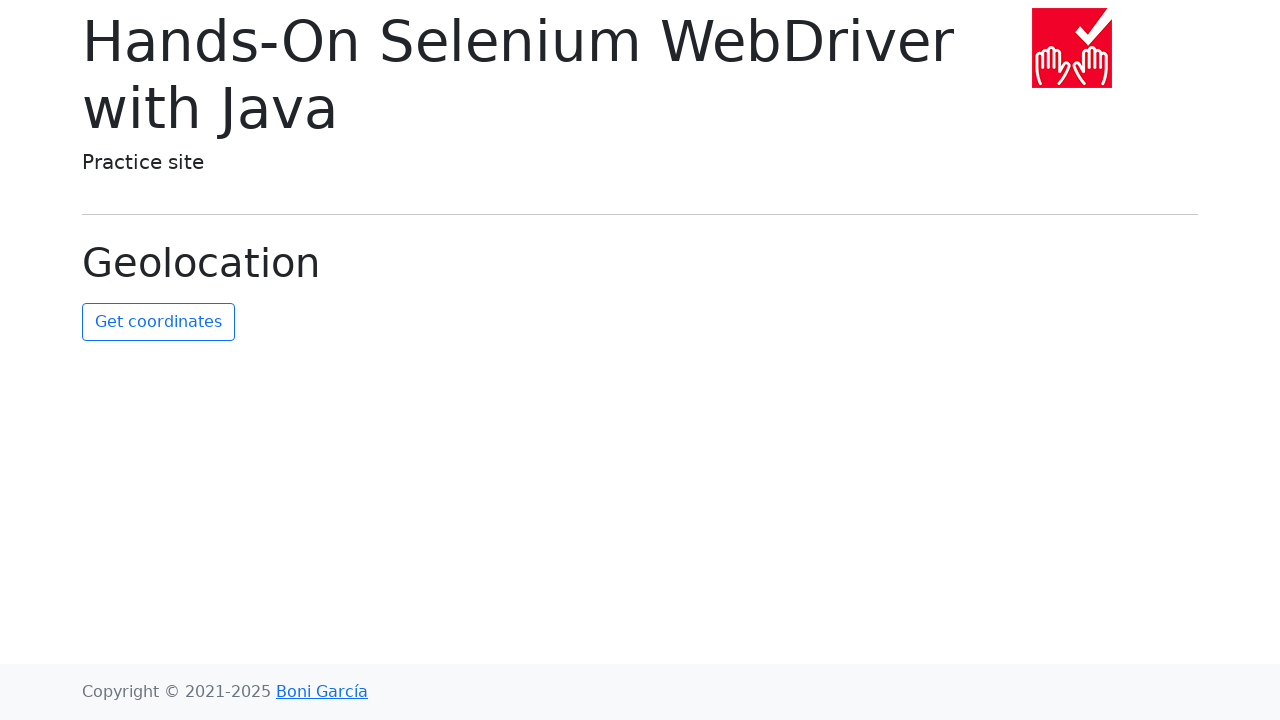

Reloaded page to apply geolocation settings
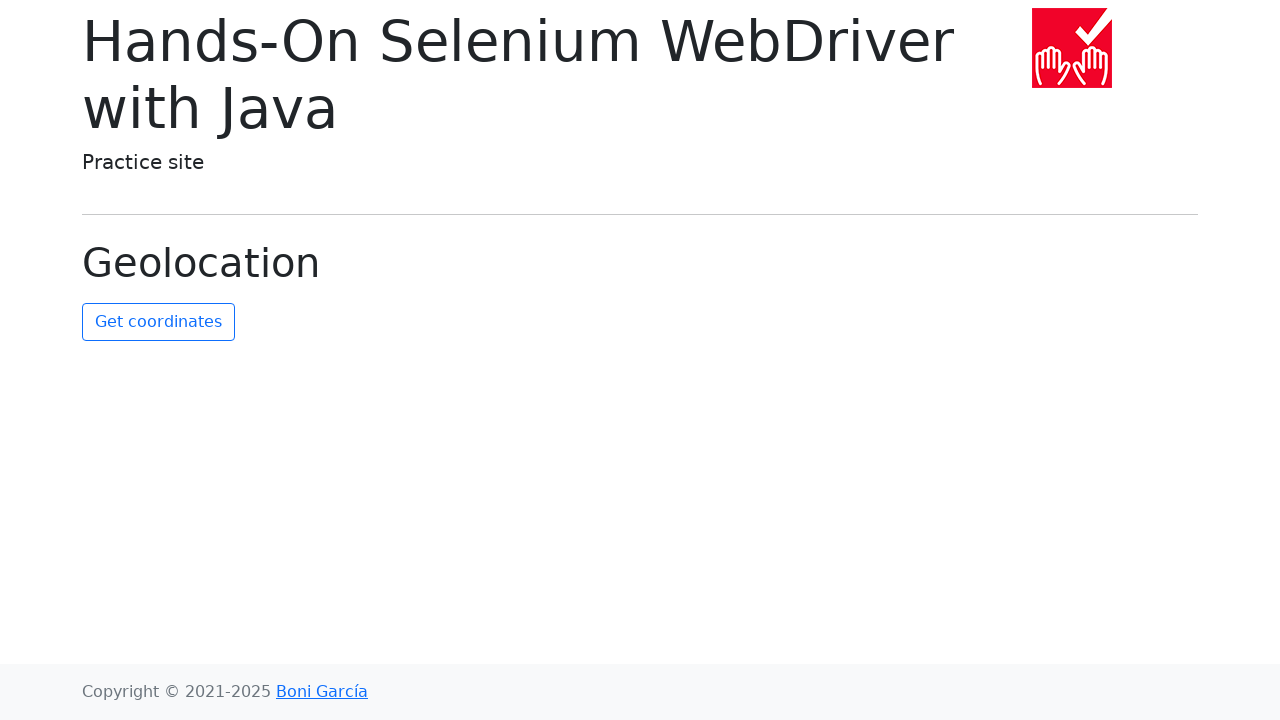

Clicked button to retrieve geolocation coordinates at (158, 322) on #get-coordinates
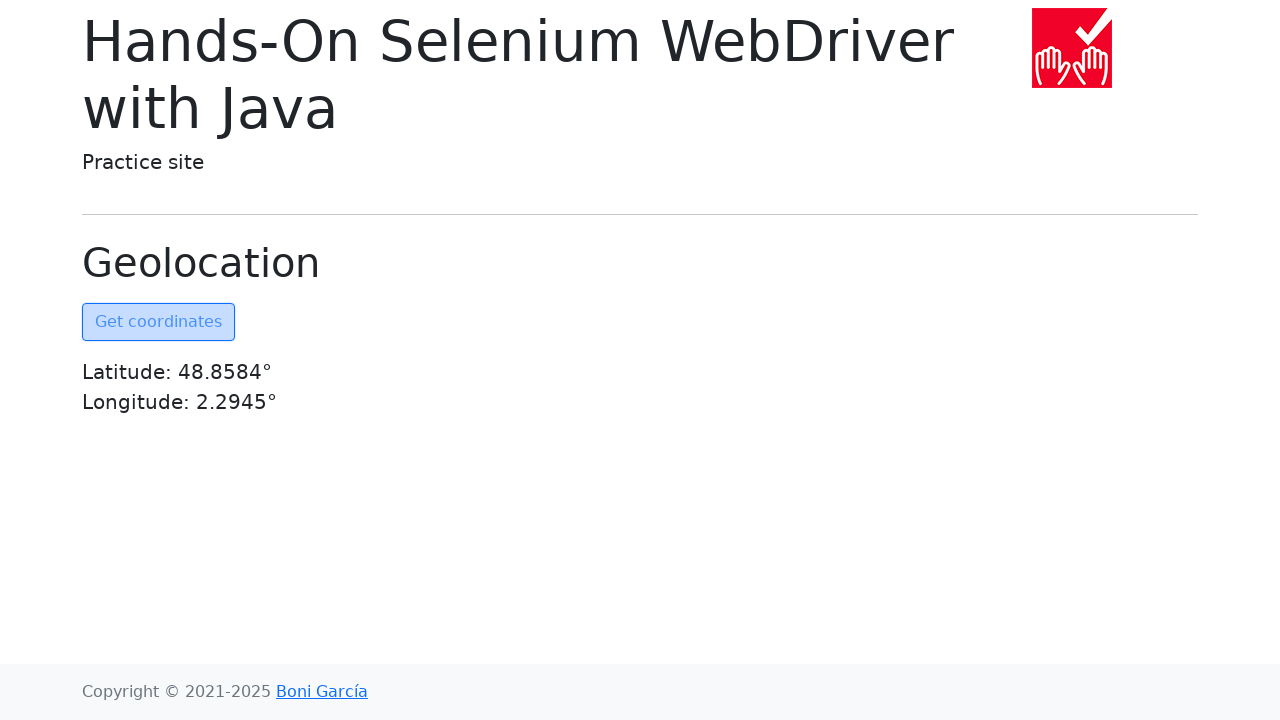

Coordinates element became visible after geolocation retrieval
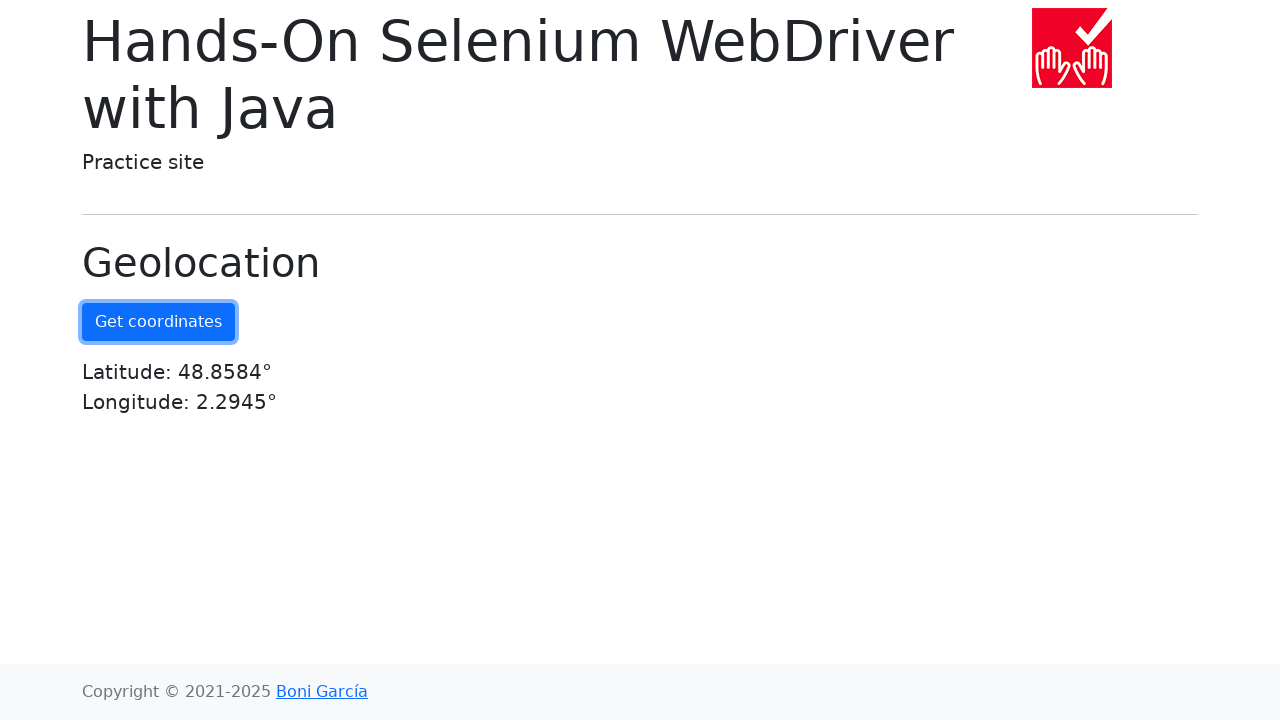

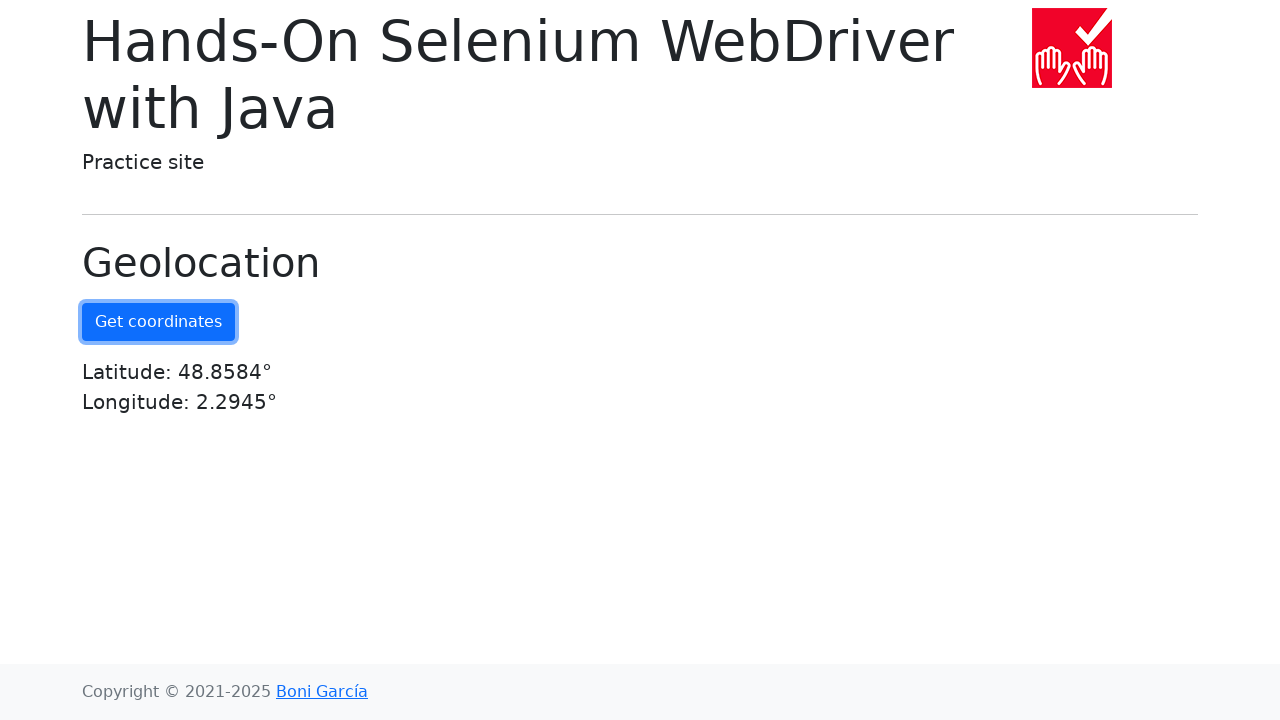